Navigates to a page, clicks a link identified by a mathematically calculated text value, then fills out a form with first name, last name, city, and country fields before submitting.

Starting URL: http://suninjuly.github.io/find_link_text

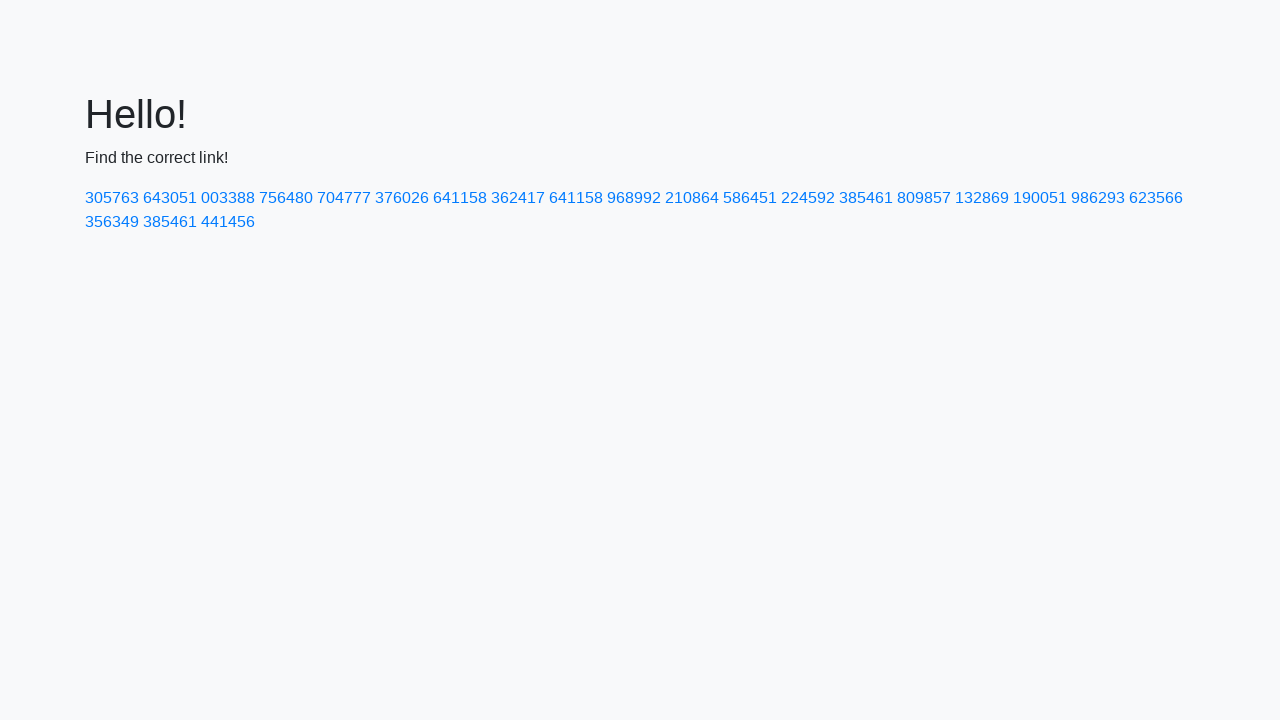

Clicked link with mathematically calculated text value '224592' at (808, 198) on text=224592
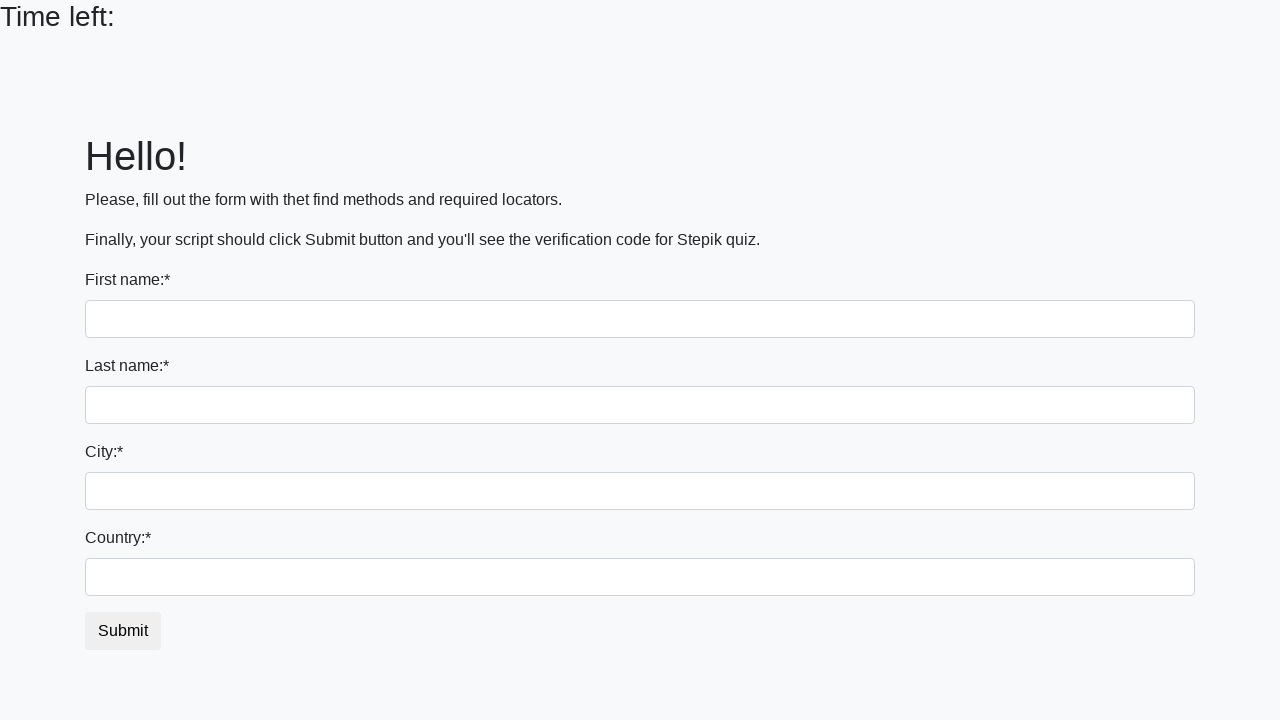

Filled first name field with 'John' on input >> nth=0
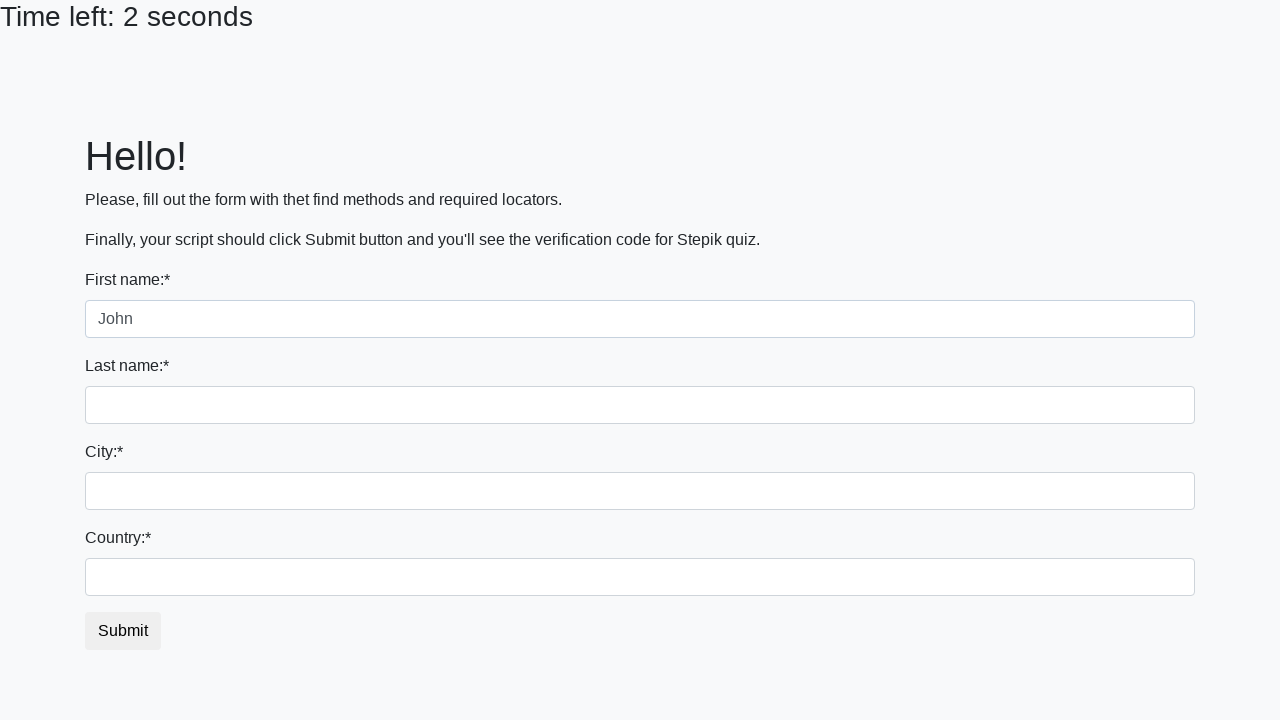

Filled last name field with 'Doe' on input[name='last_name']
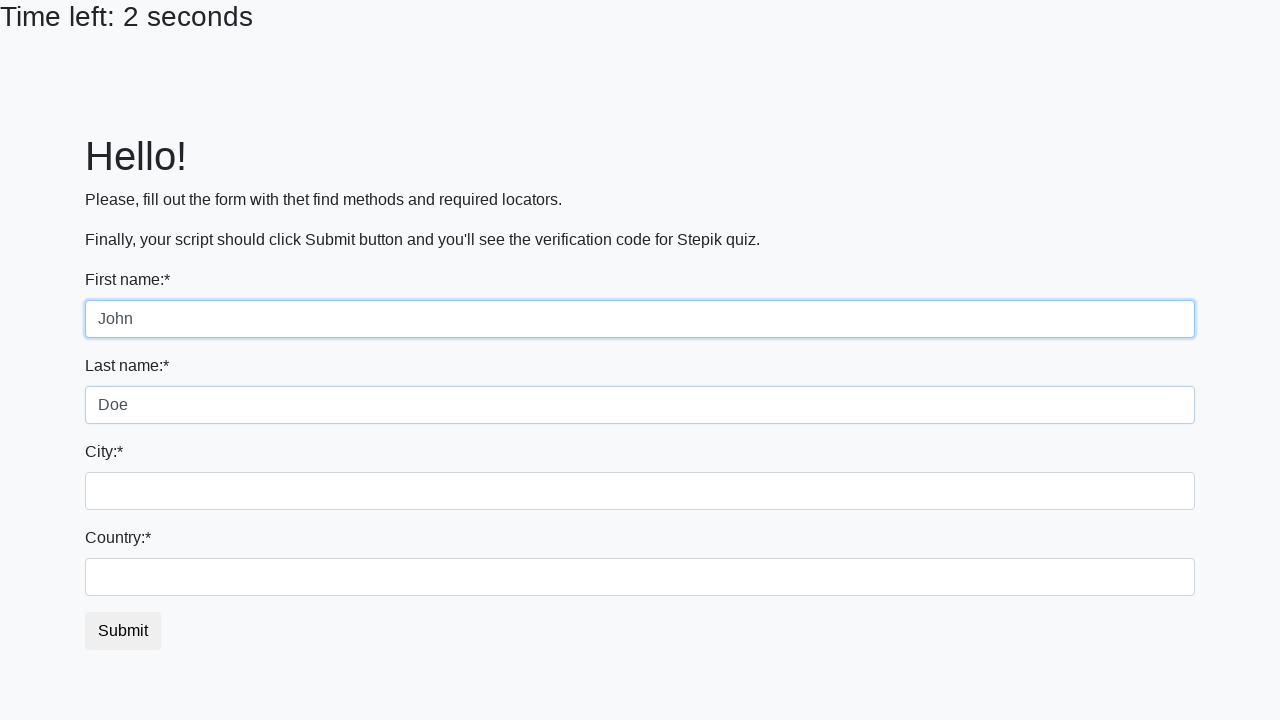

Filled city field with 'Seattle' on .form-control.city
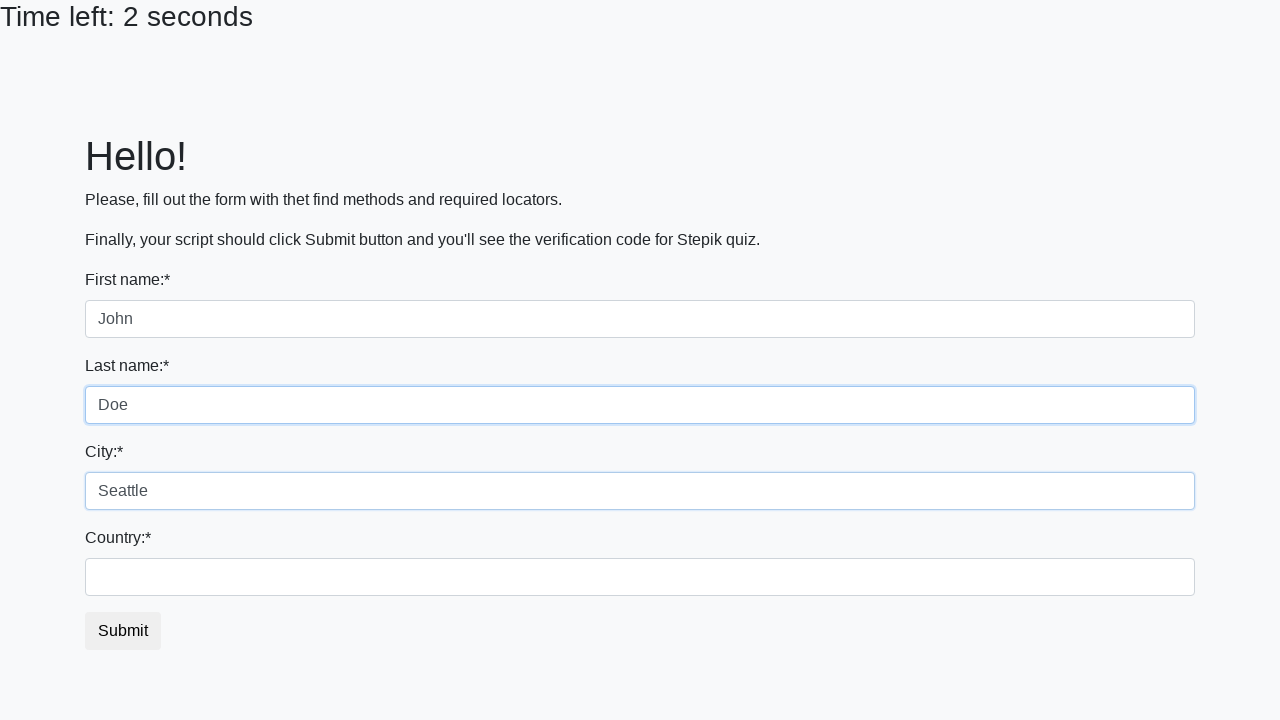

Filled country field with 'U.S.' on #country
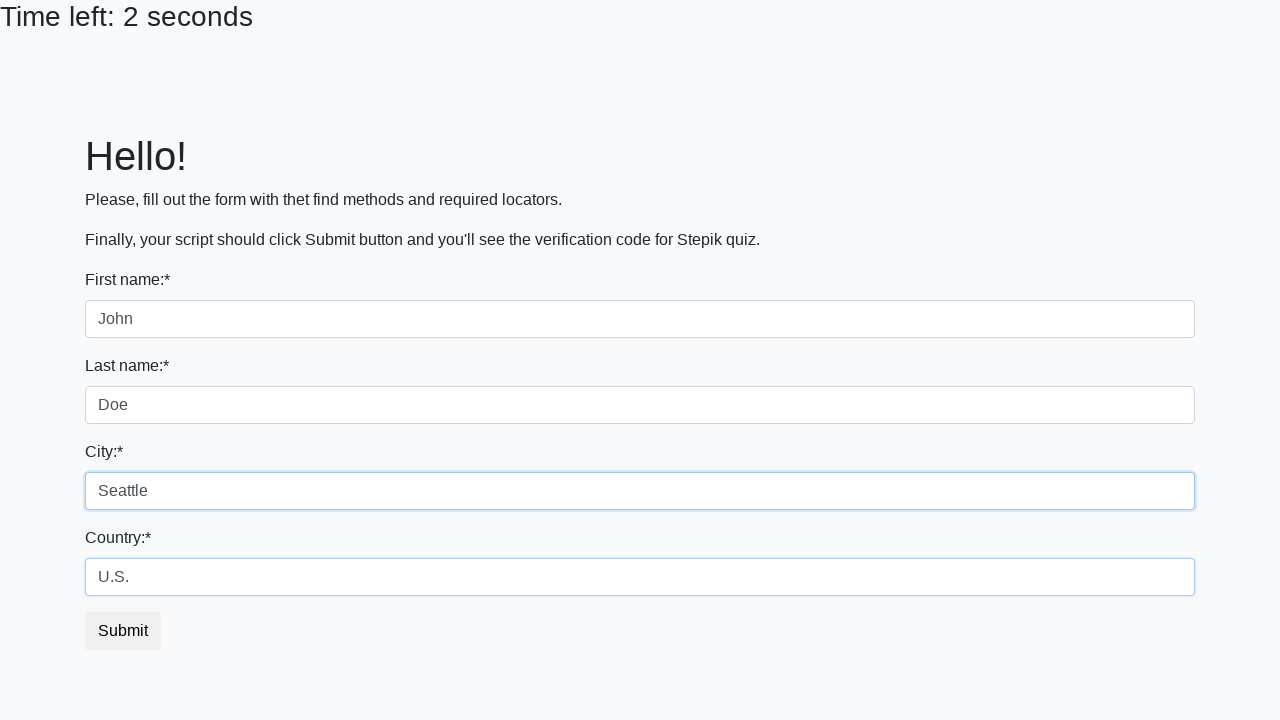

Clicked form submit button at (123, 631) on button.btn
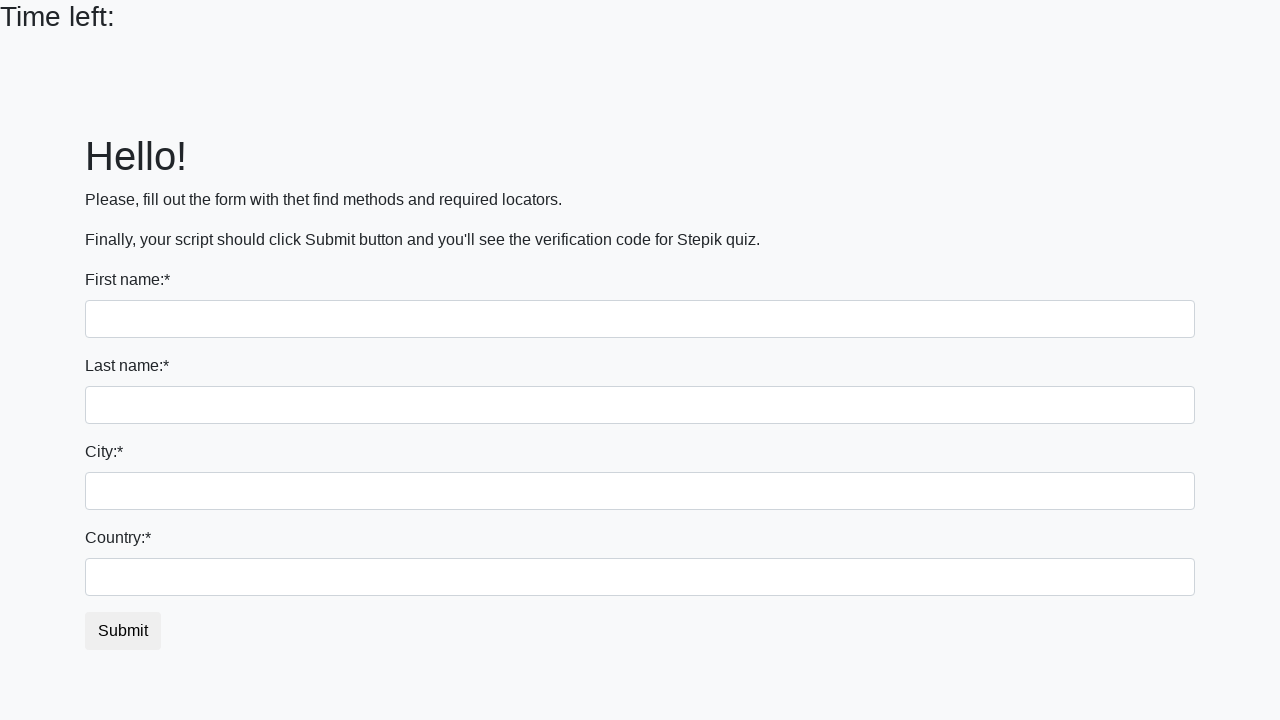

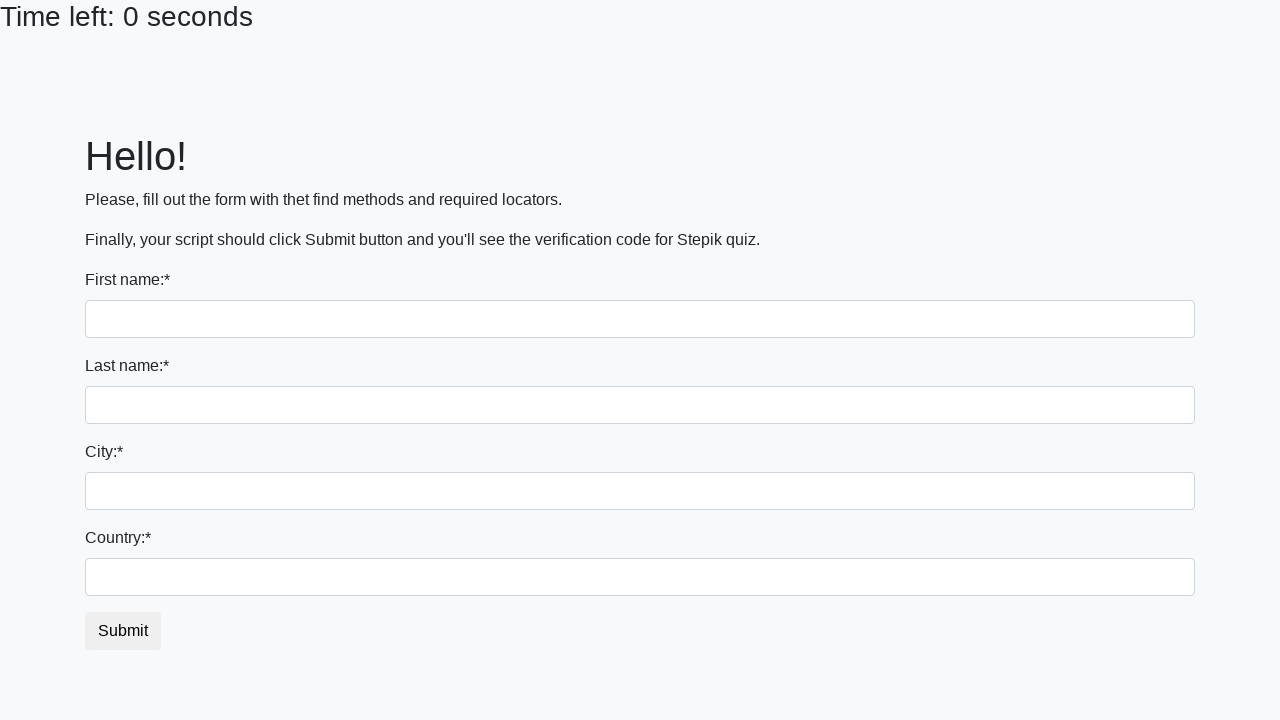